Navigates to the Selenium inputs test page and verifies that the h1 element contains the expected text "Testing Inputs"

Starting URL: https://www.selenium.dev/selenium/web/inputs.html

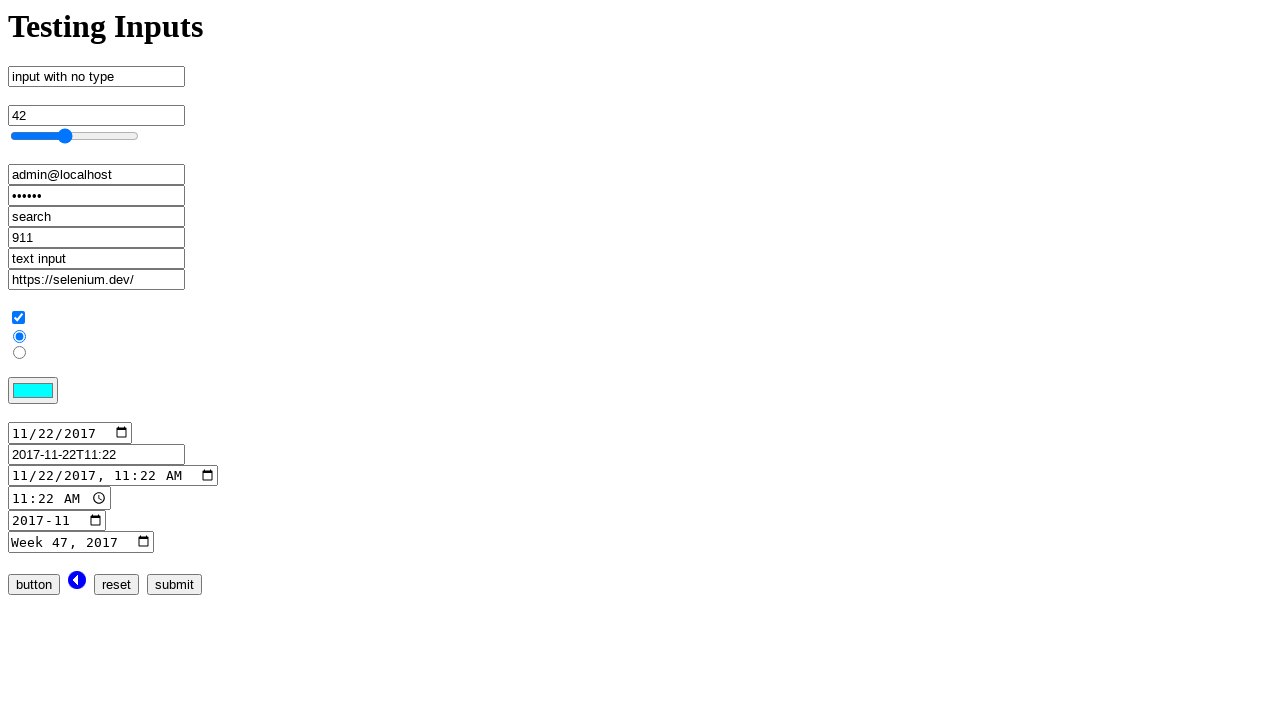

Navigated to Selenium inputs test page
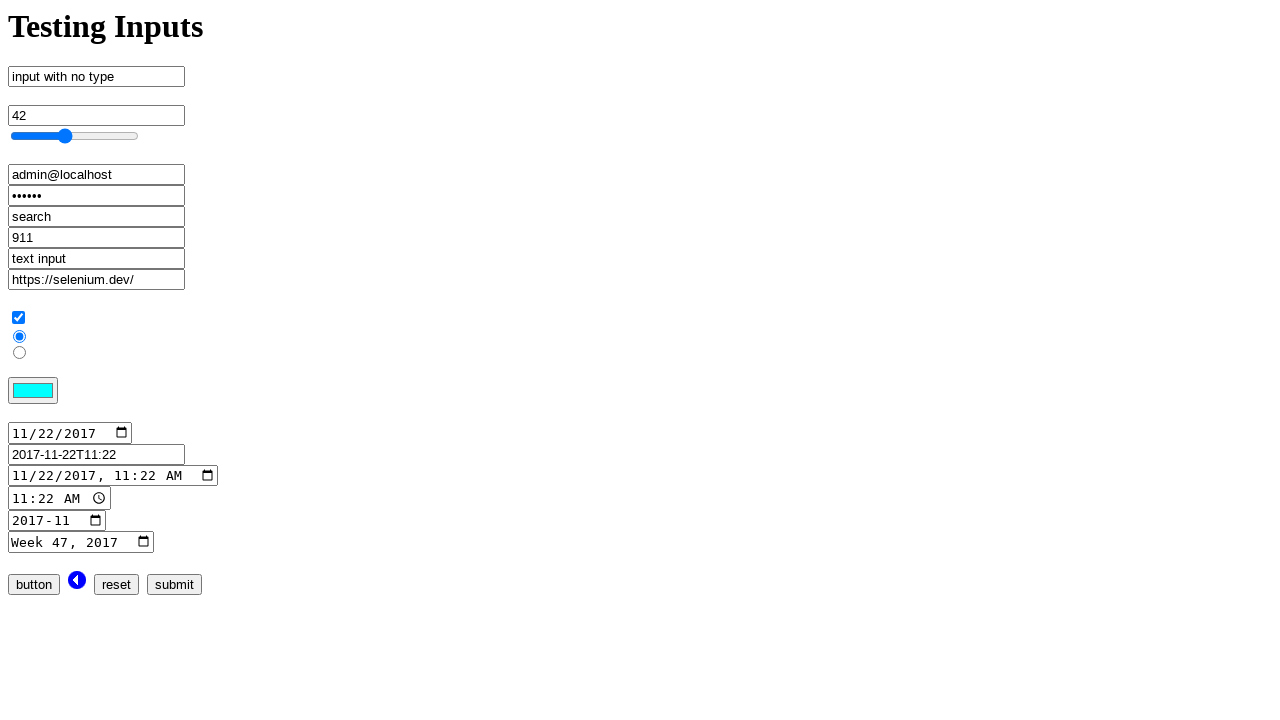

Located the h1 element on the page
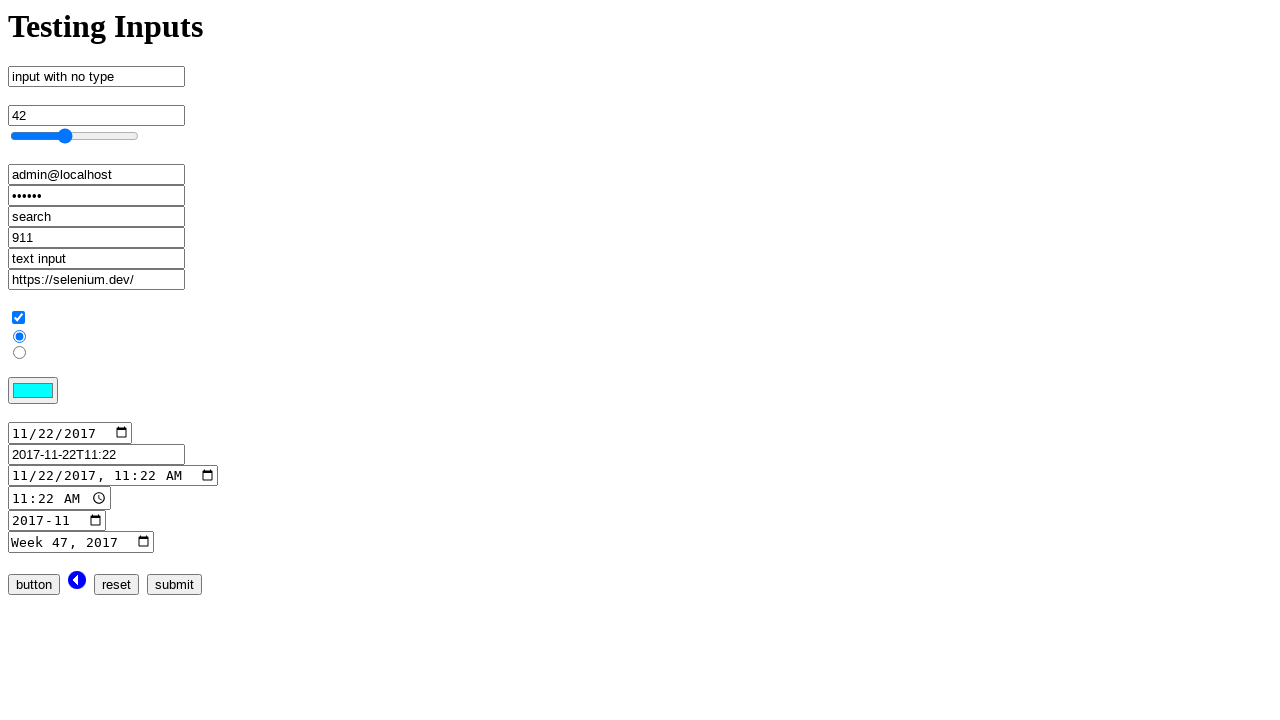

Retrieved h1 text content: 'Testing Inputs'
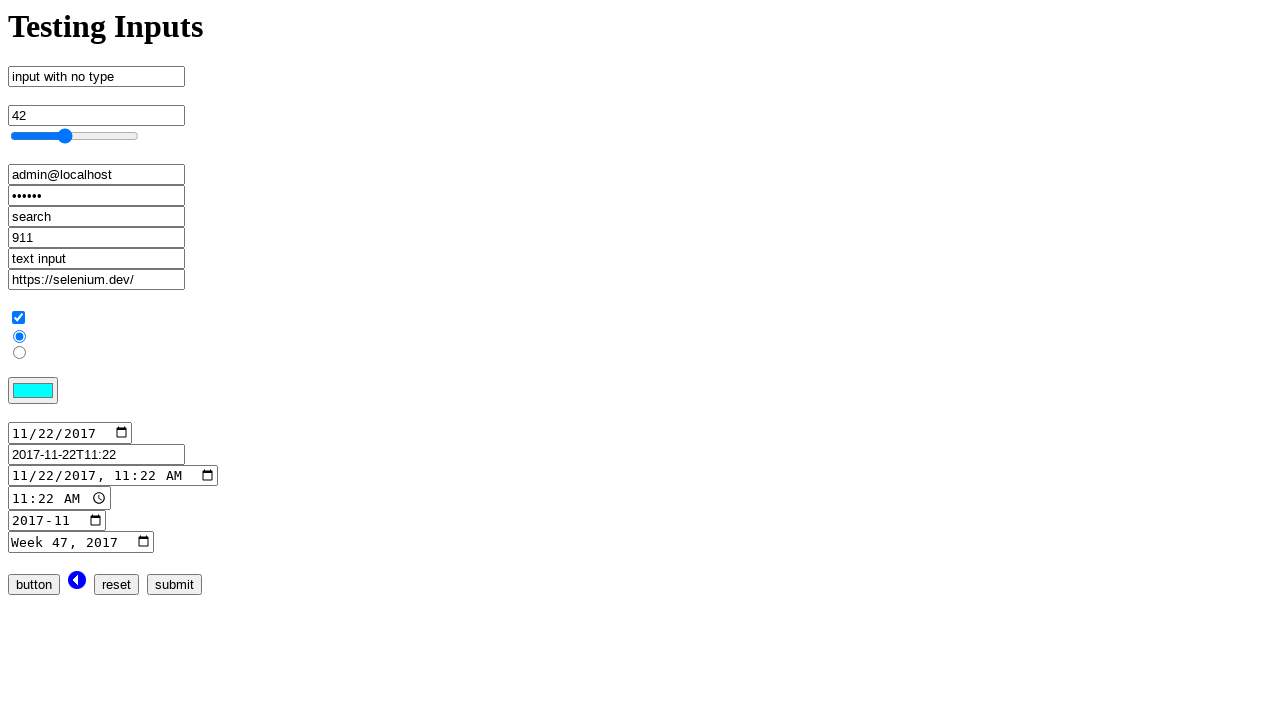

Verified h1 element contains expected text 'Testing Inputs'
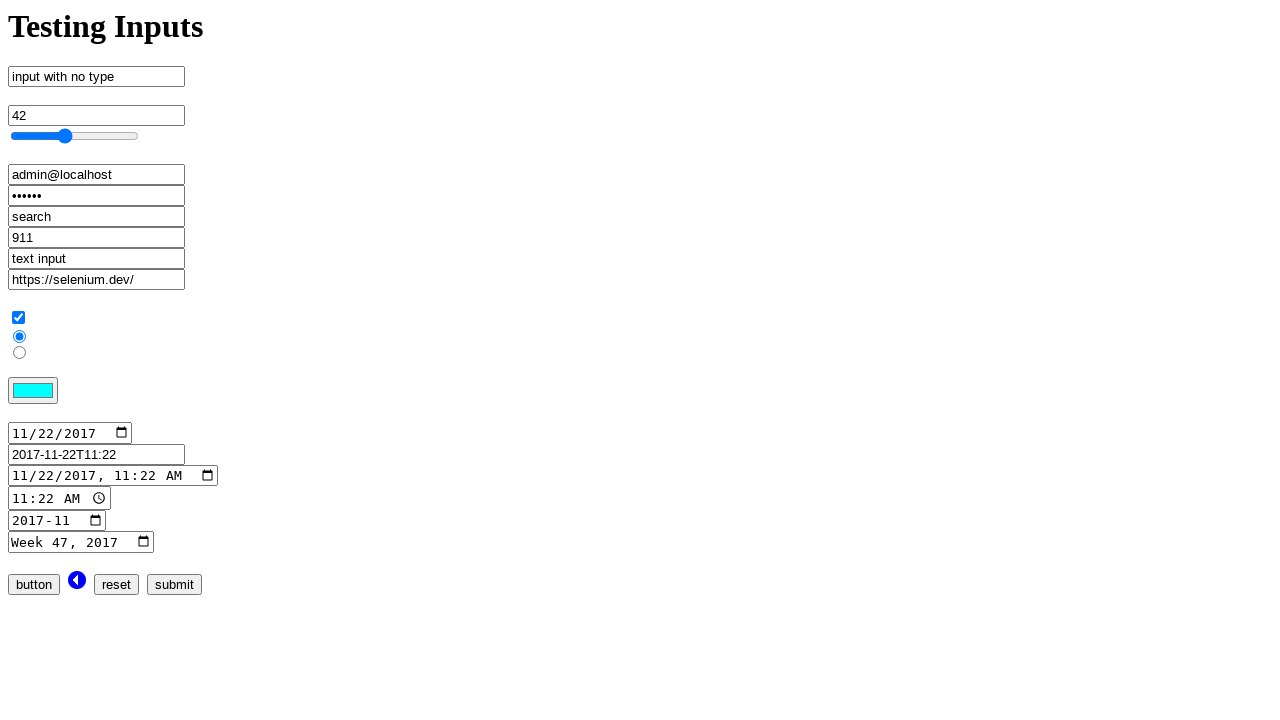

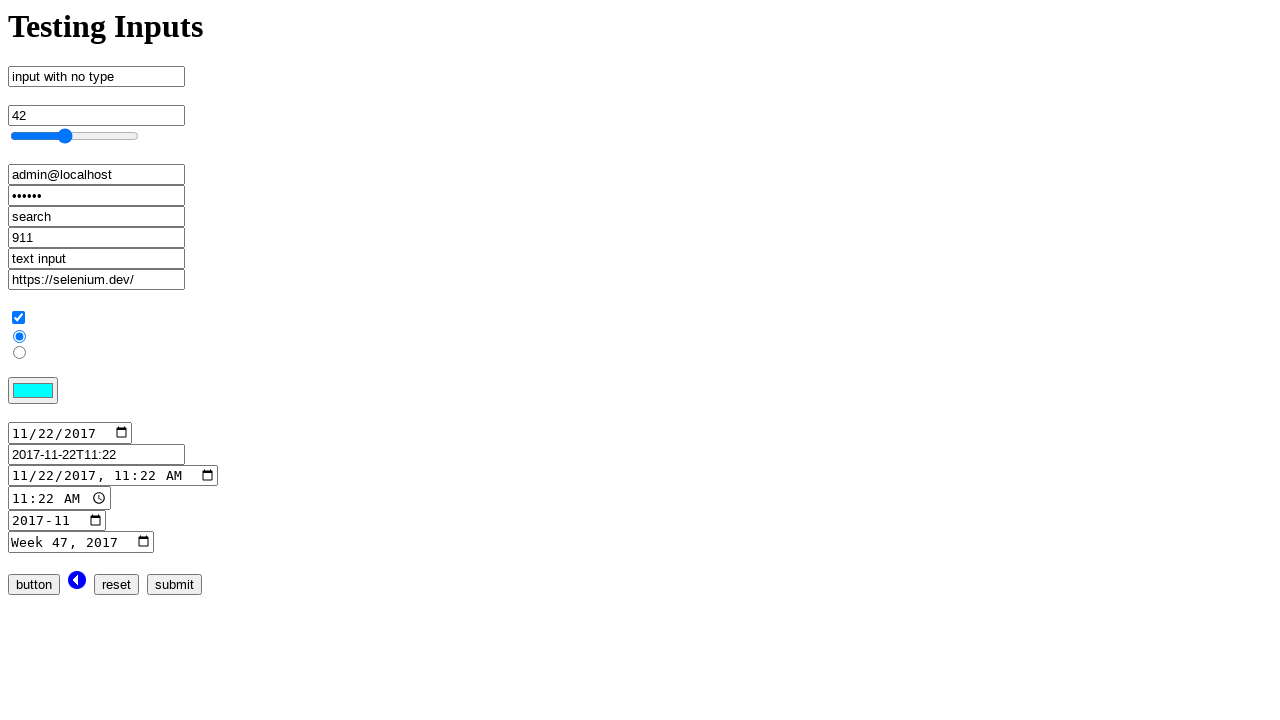